Tests dynamic loading by clicking a button and waiting for Hello World text to appear

Starting URL: https://automationfc.github.io/dynamic-loading/

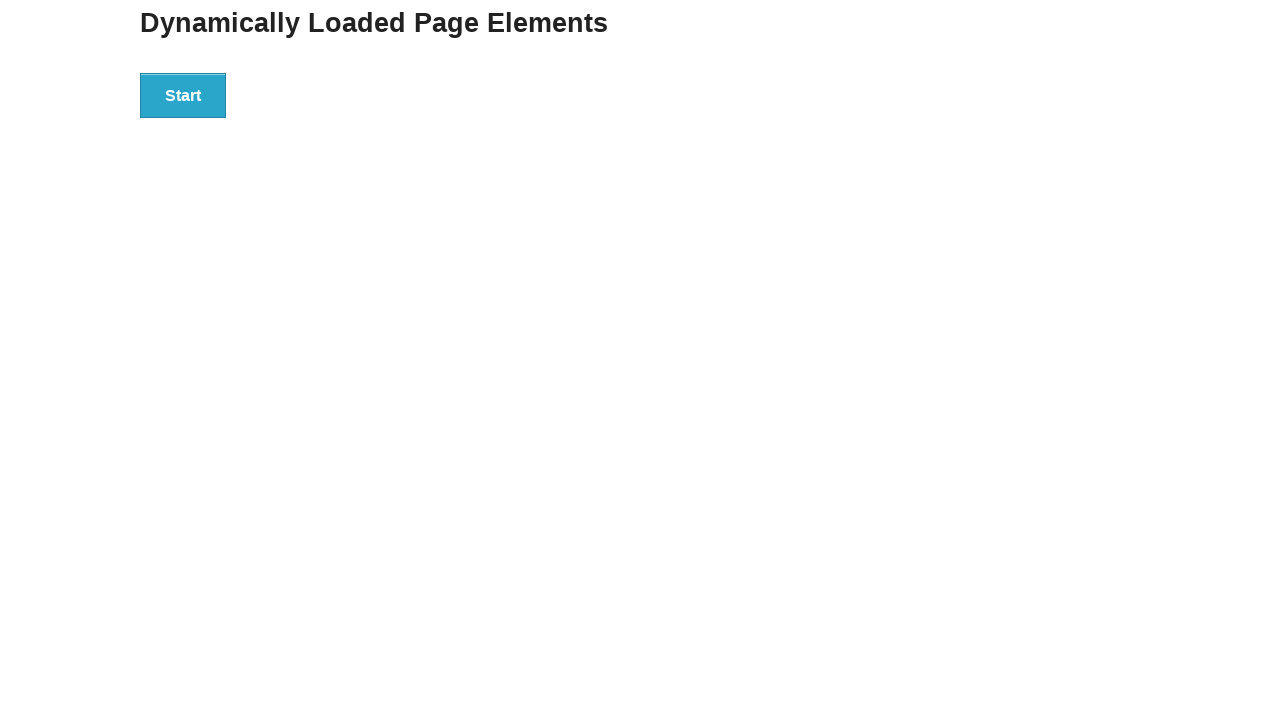

Clicked start button to trigger dynamic loading at (183, 95) on div#start>button
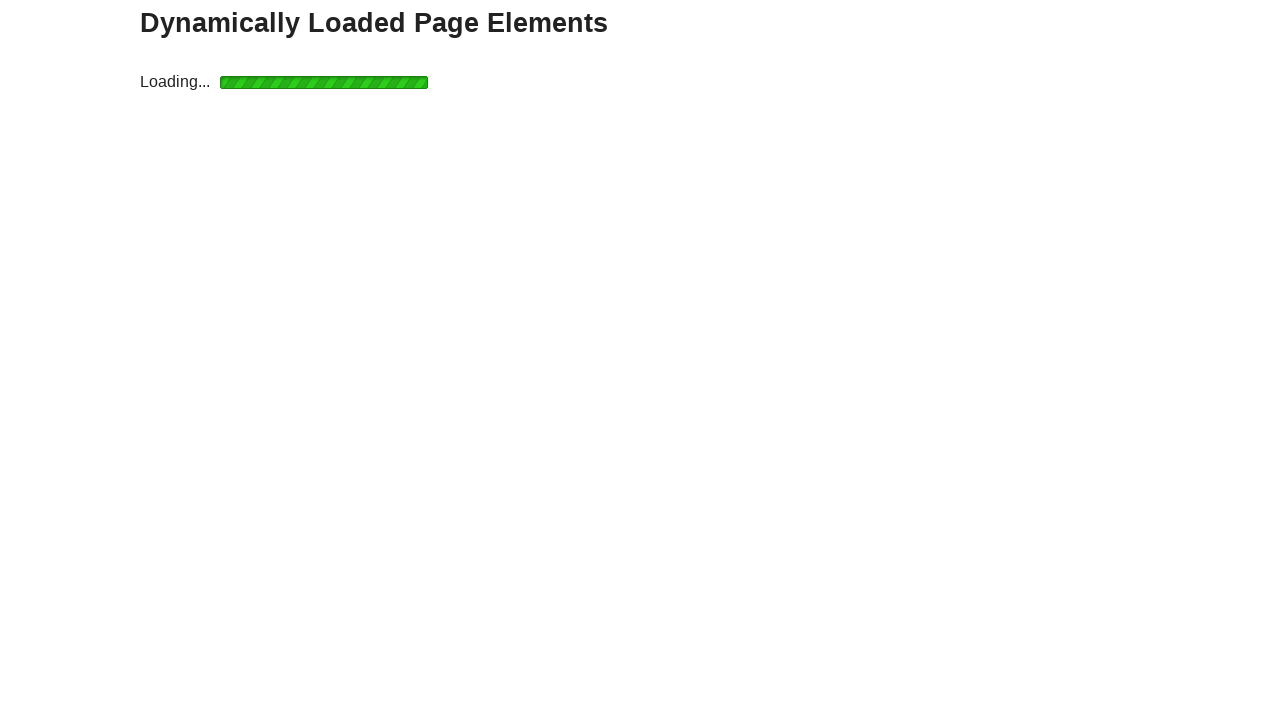

Waited 500ms for Hello World text to appear
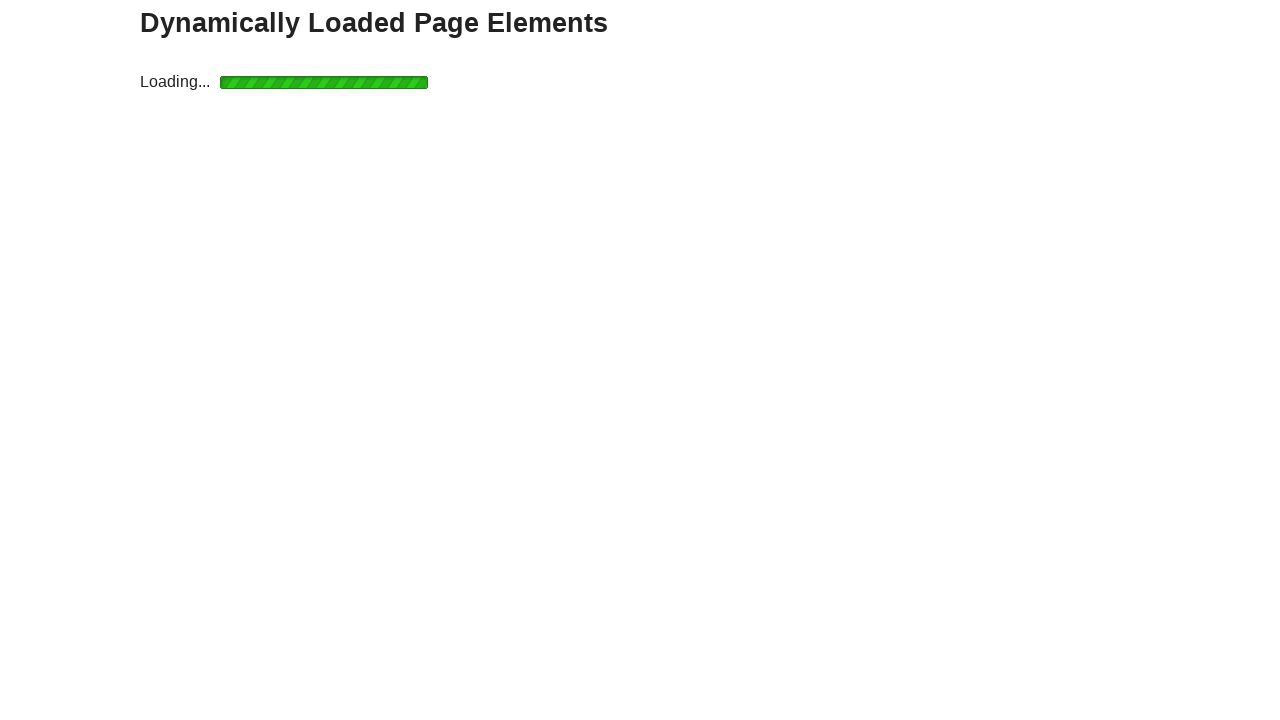

Waited 500ms for Hello World text to appear
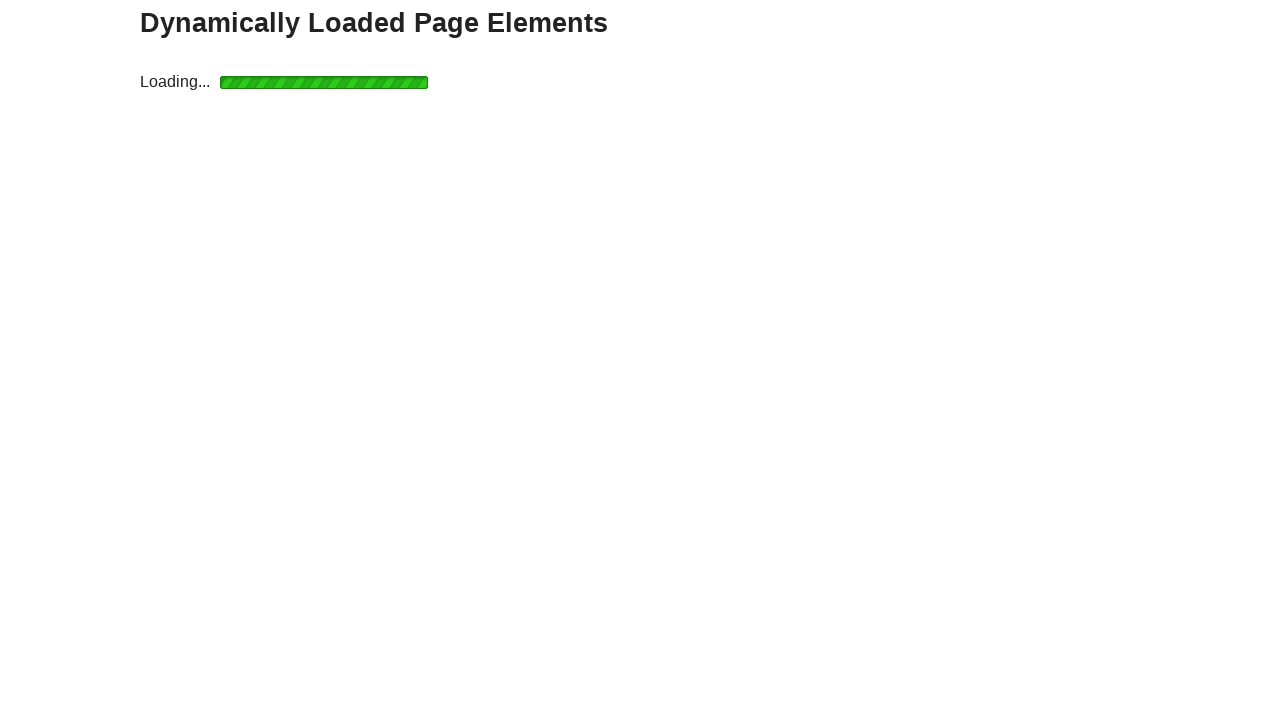

Waited 500ms for Hello World text to appear
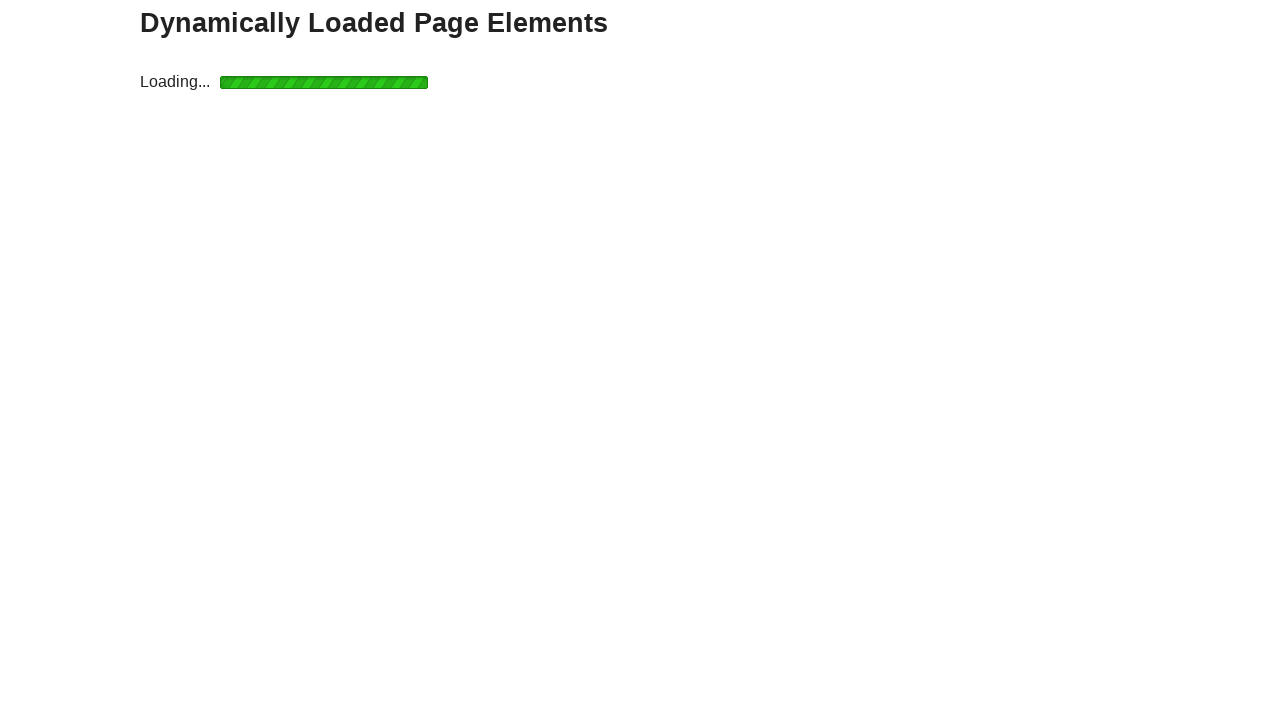

Waited 500ms for Hello World text to appear
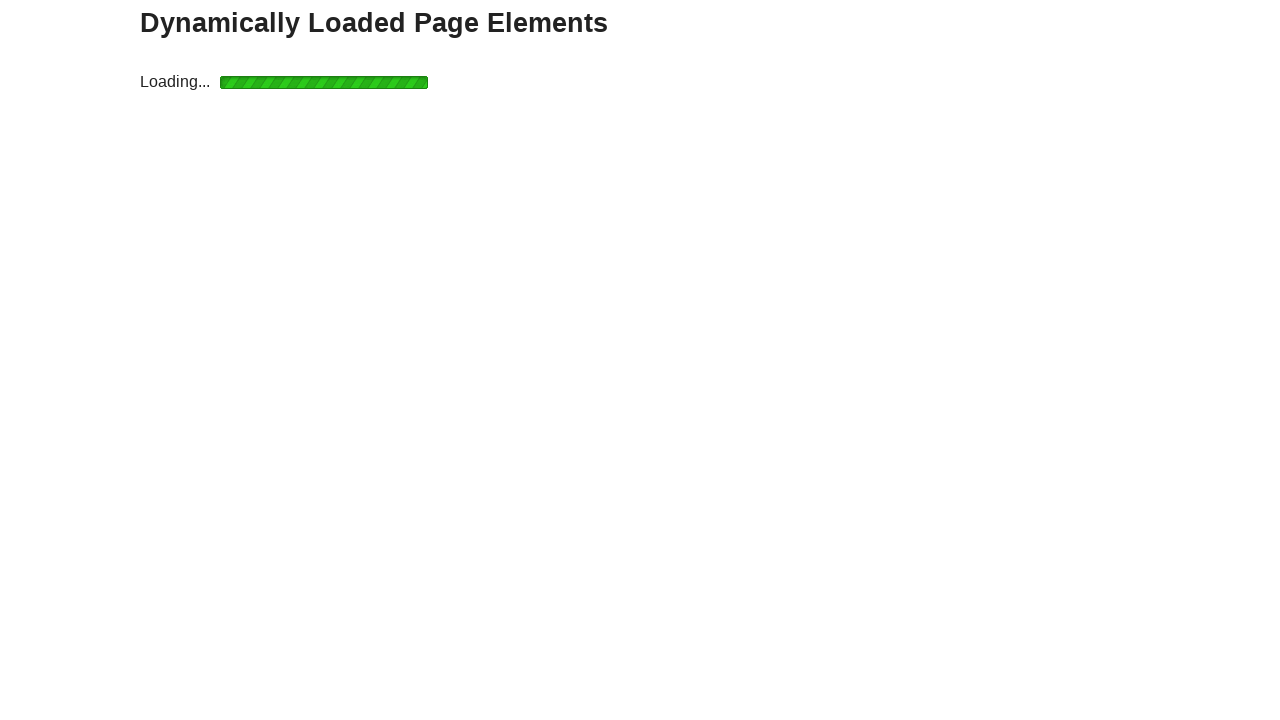

Waited 500ms for Hello World text to appear
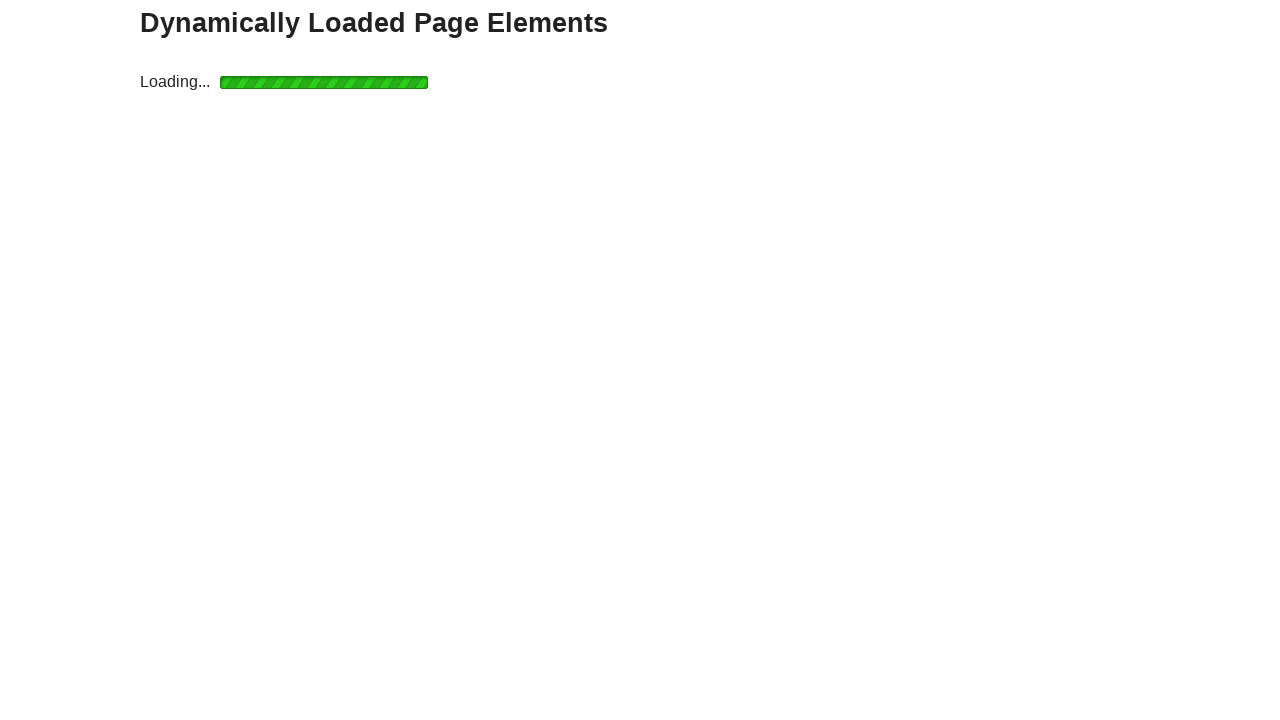

Waited 500ms for Hello World text to appear
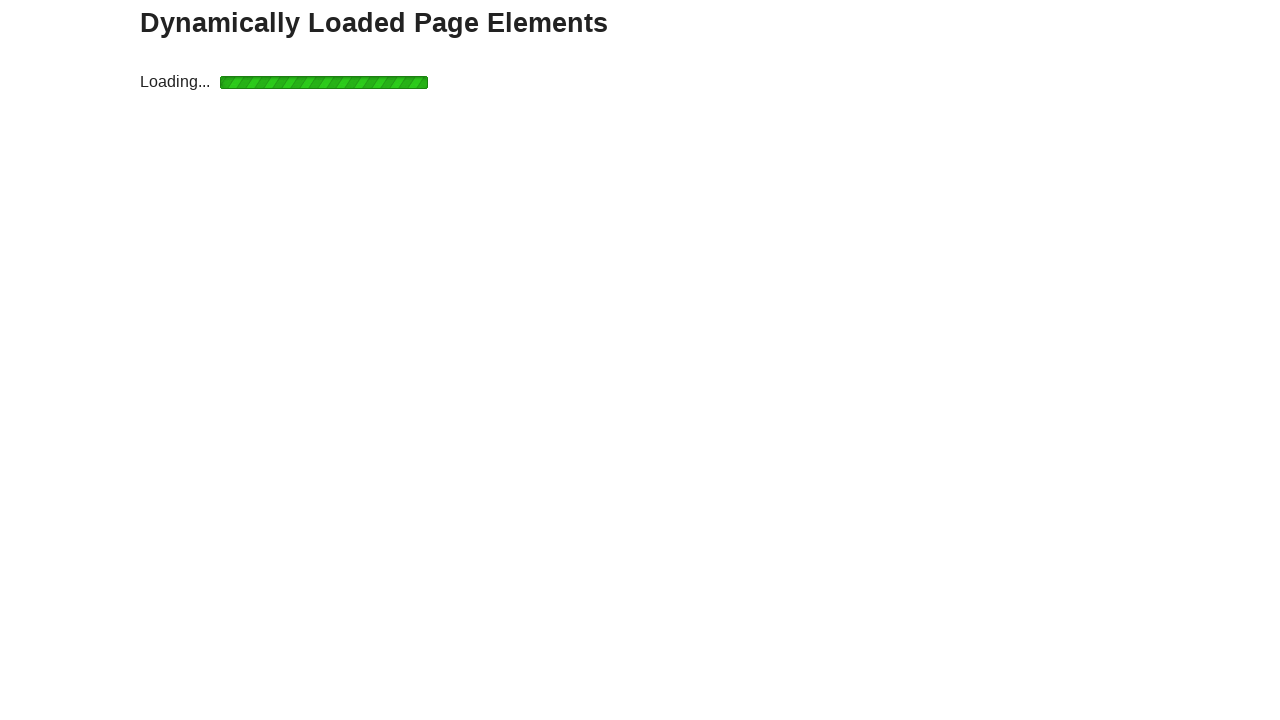

Waited 500ms for Hello World text to appear
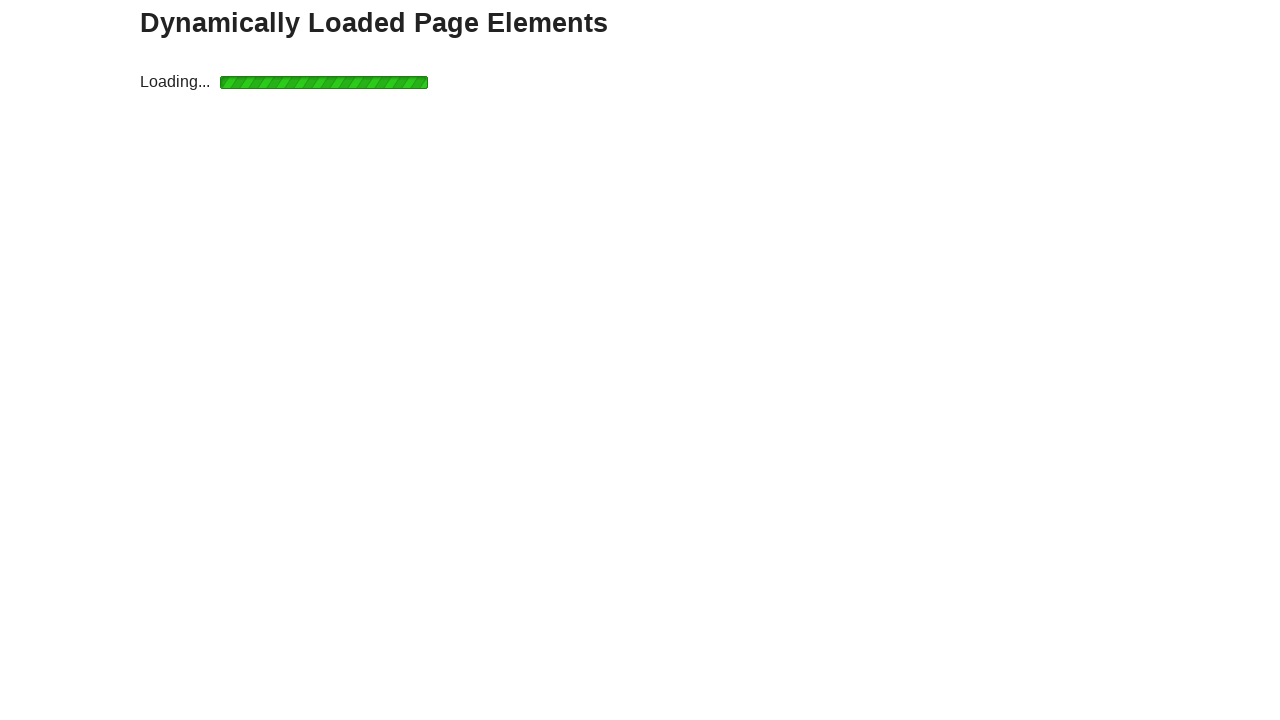

Waited 500ms for Hello World text to appear
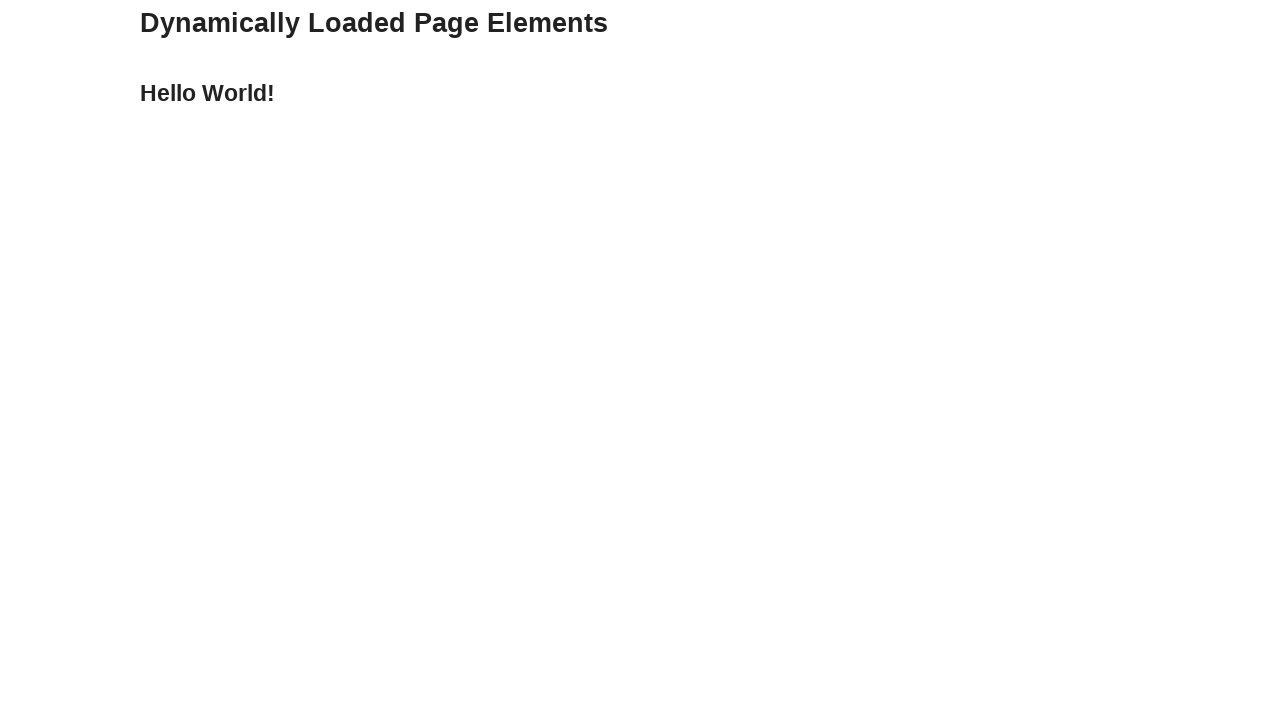

Hello World! text appeared and is visible
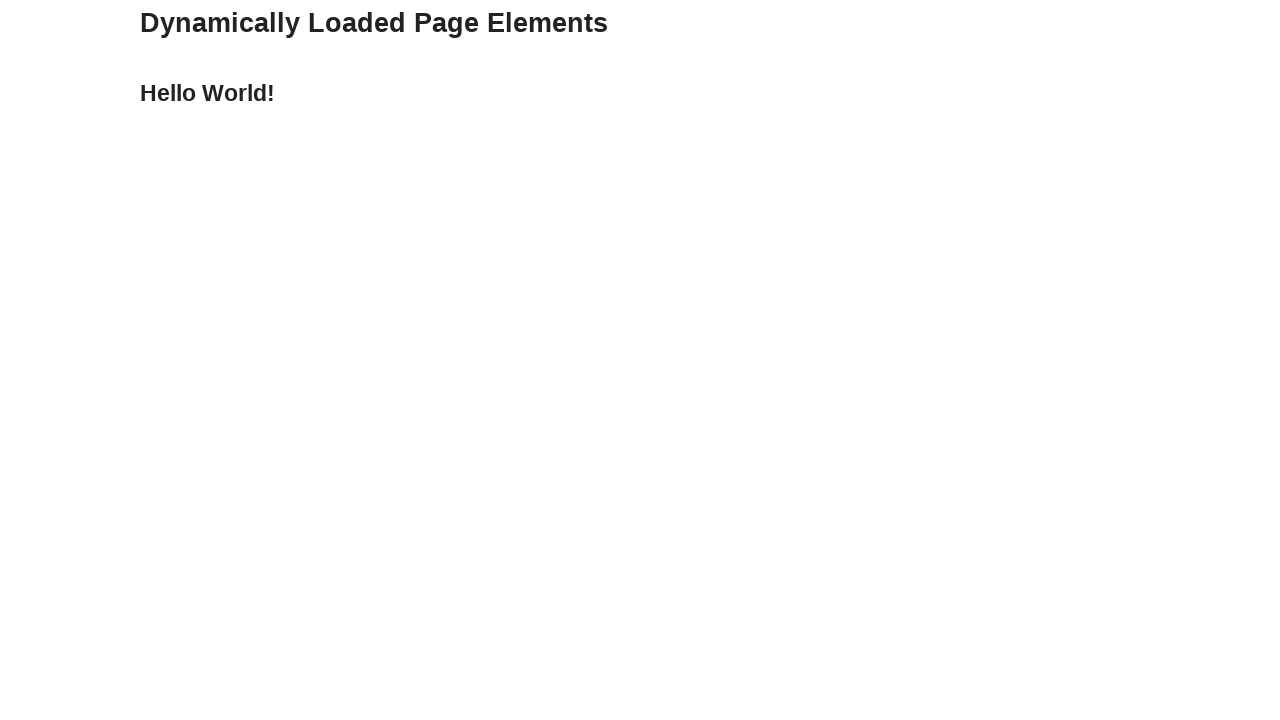

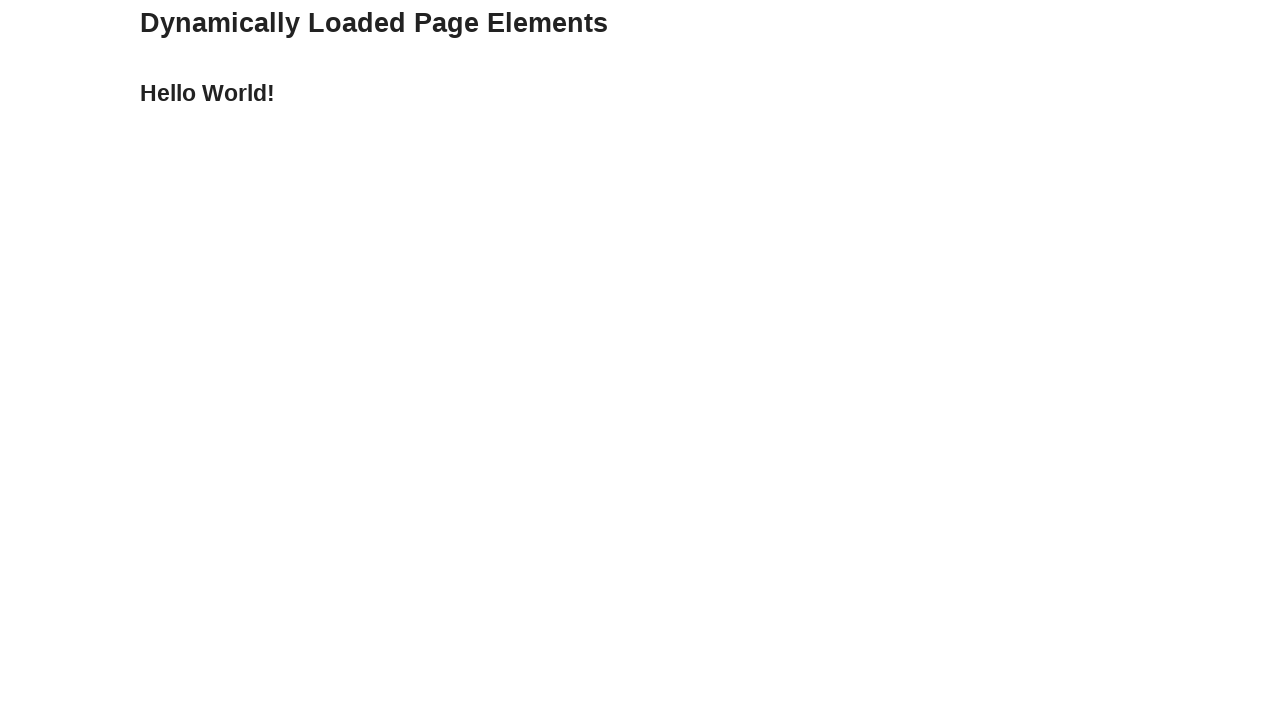